Navigates to the Uptodown download page for Files by Google app and clicks the download button to initiate a file download.

Starting URL: https://files-go.en.uptodown.com/android/download

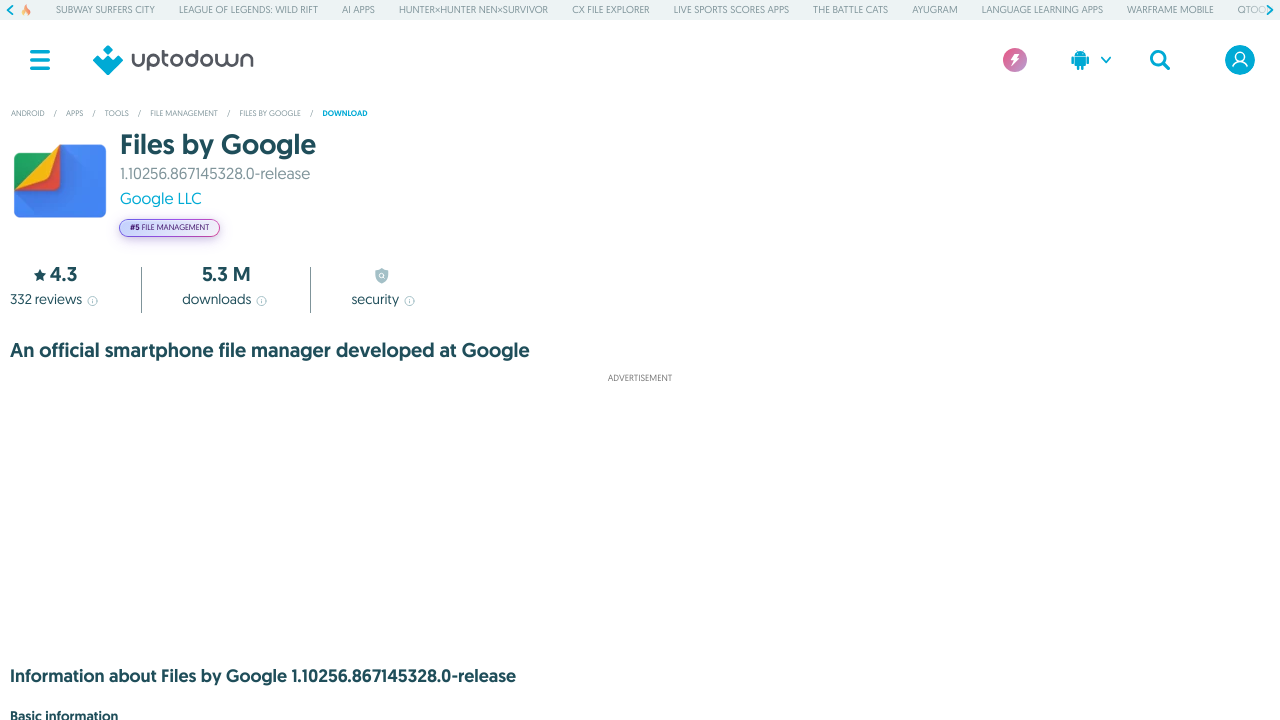

Waited for page to reach networkidle state
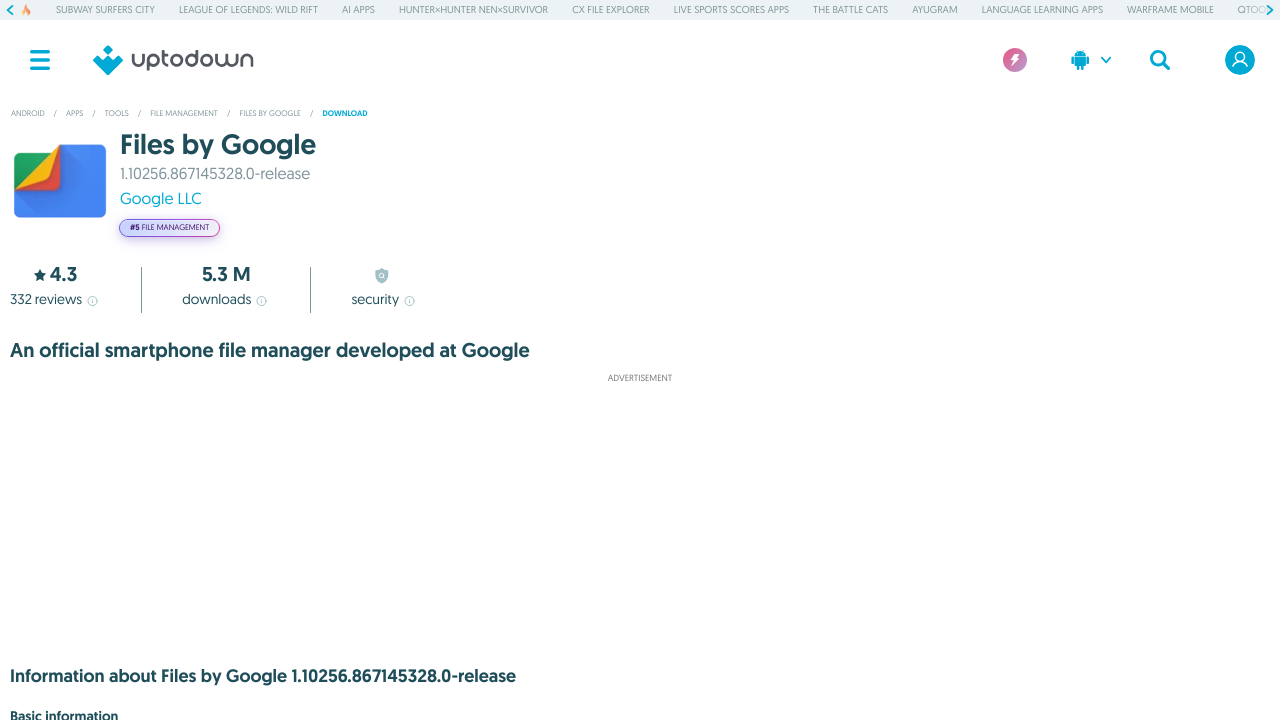

Clicked the download button to initiate file download at (140, 360) on #detail-download-button
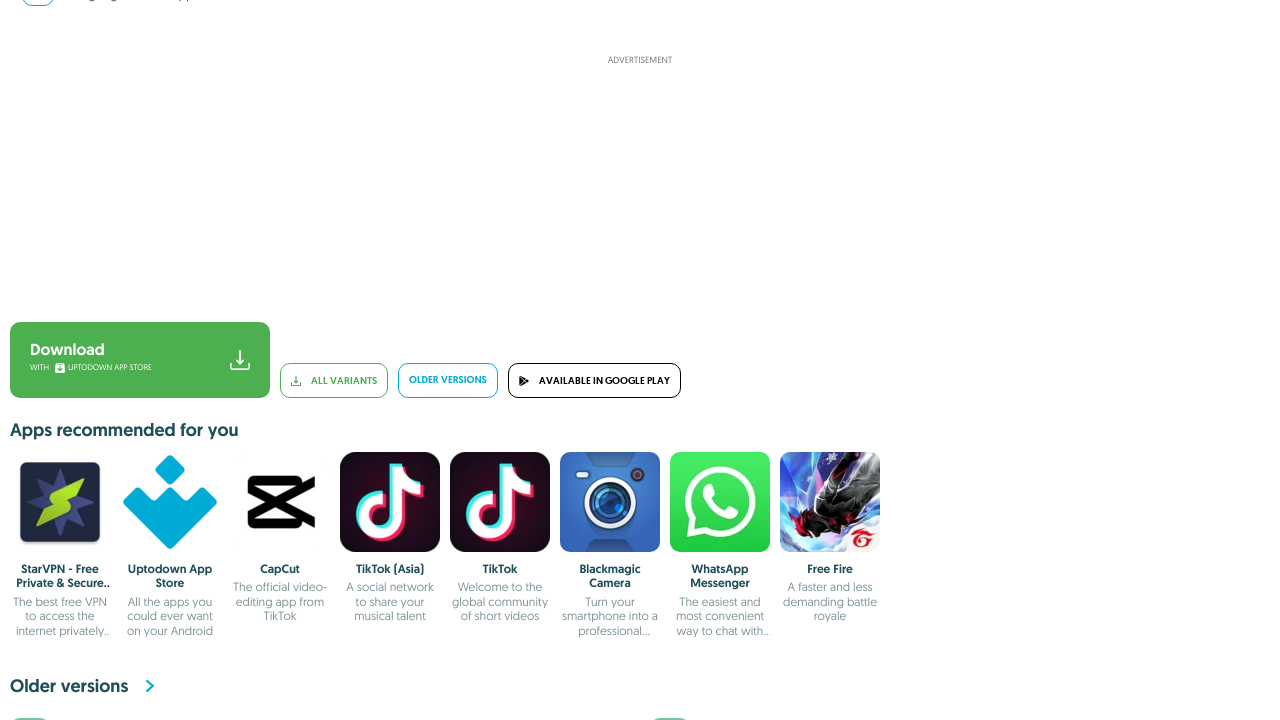

Waited 3 seconds for download to start
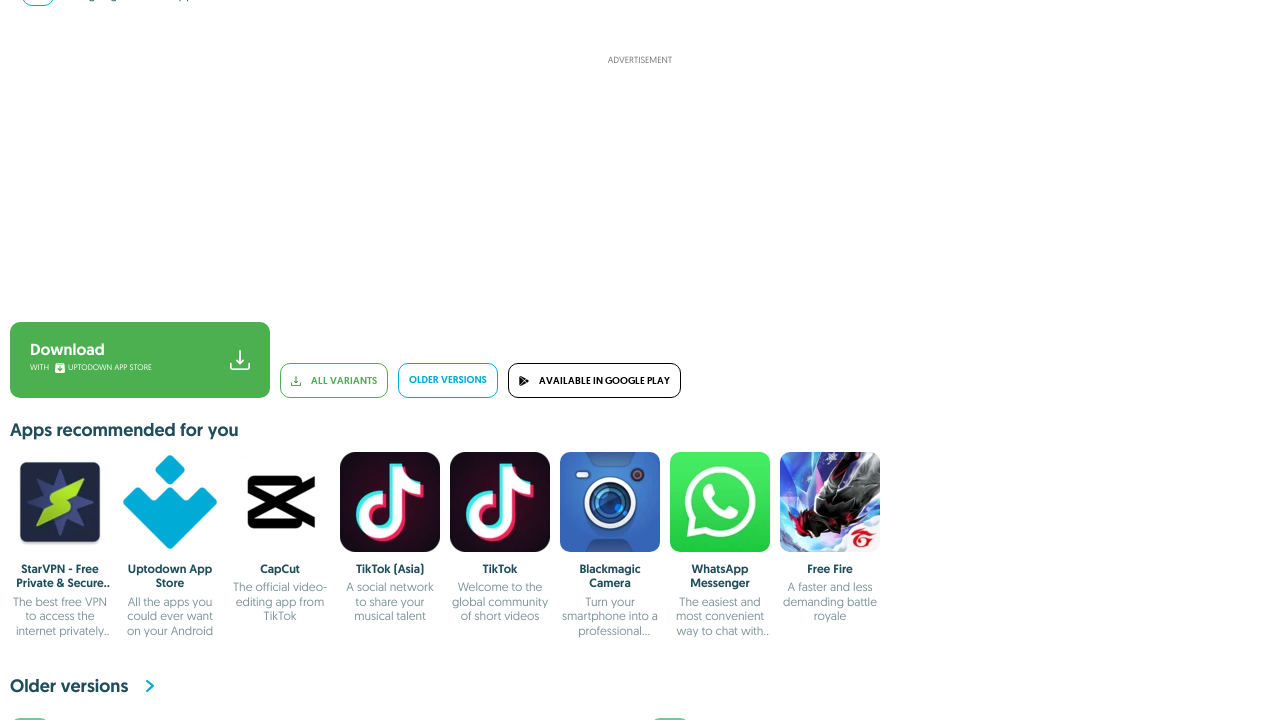

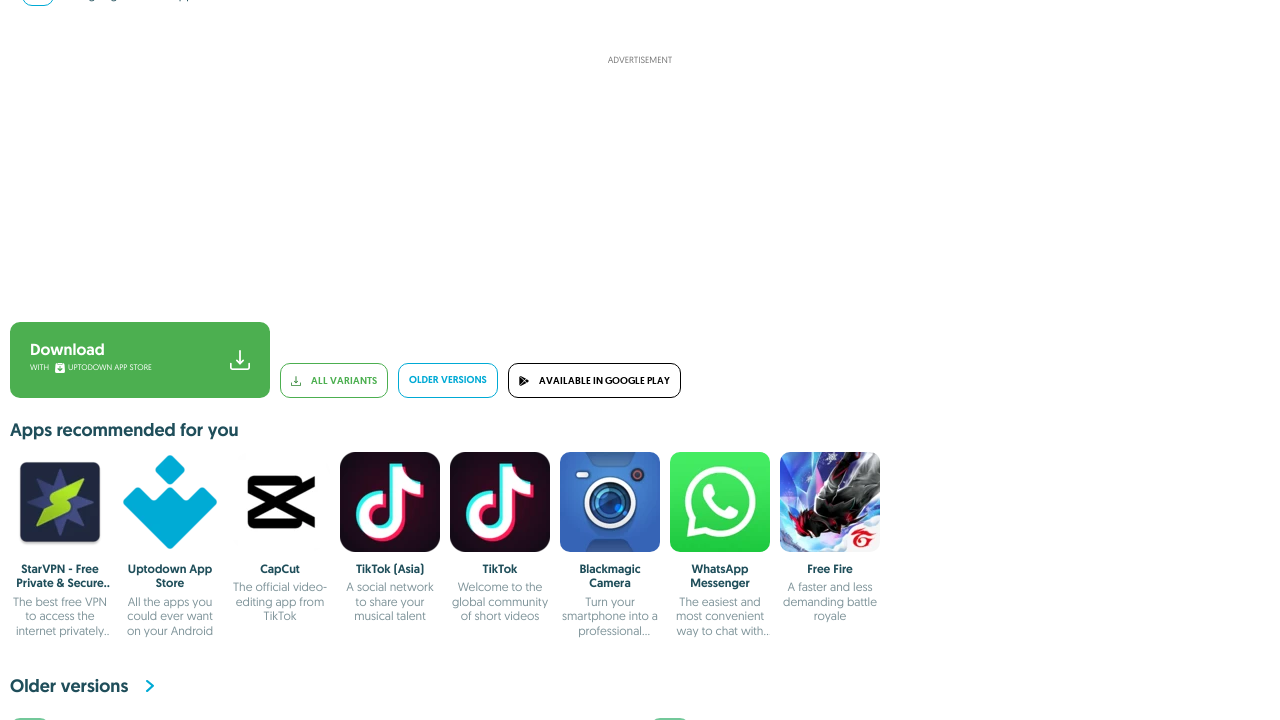